Tests dropdown selection by value and label, and hover interactions on images to reveal hidden captions, then clicks a link

Starting URL: https://the-internet.herokuapp.com/dropdown

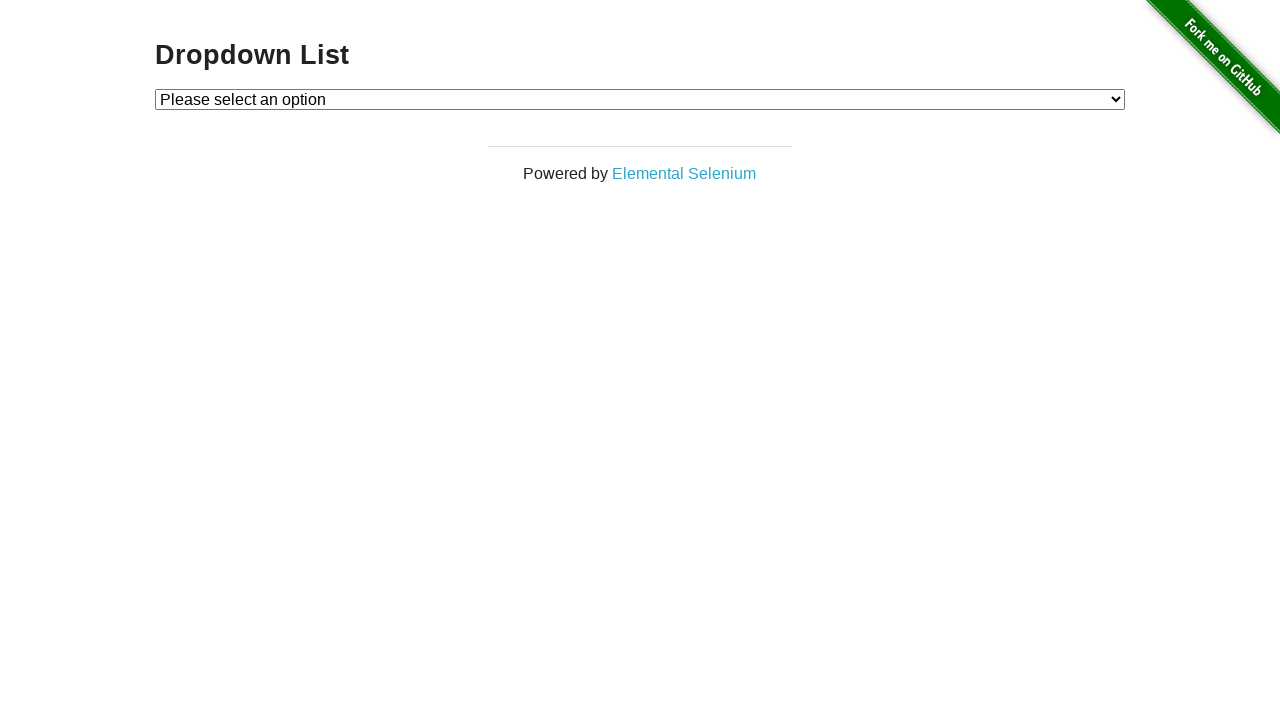

Selected dropdown option by value '1' on select#dropdown
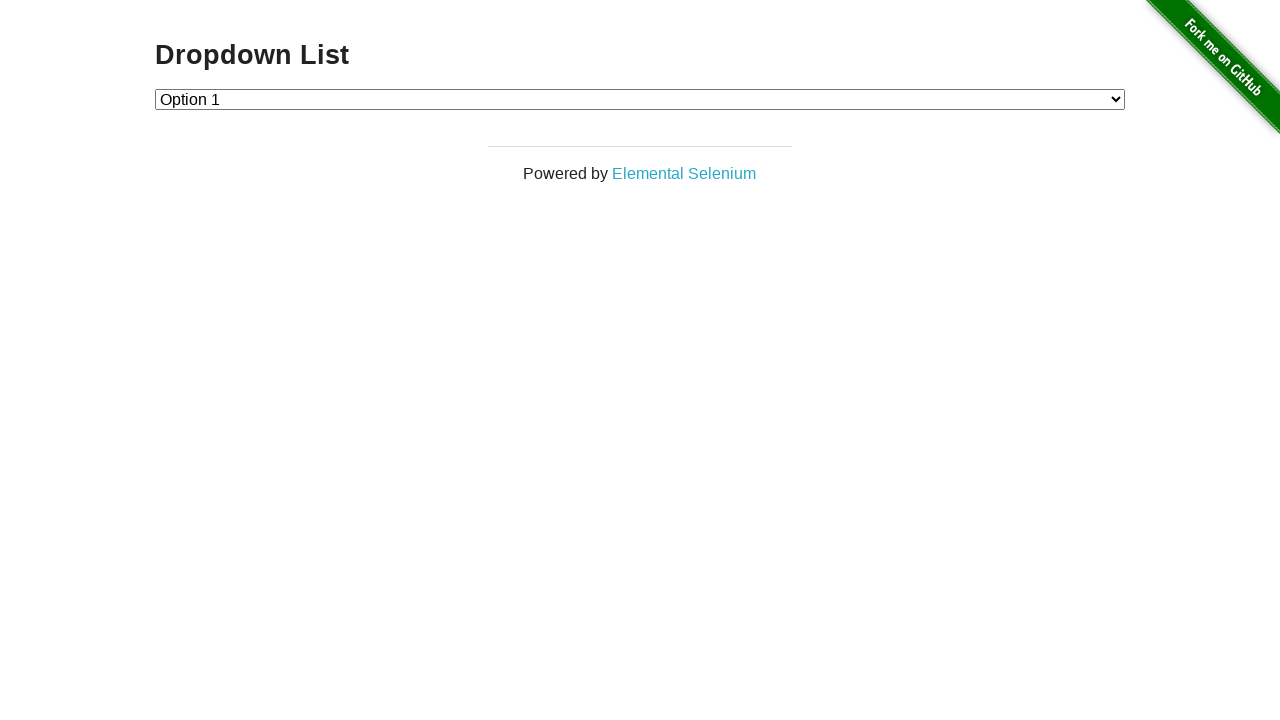

Selected dropdown option by label 'Option 2' on select#dropdown
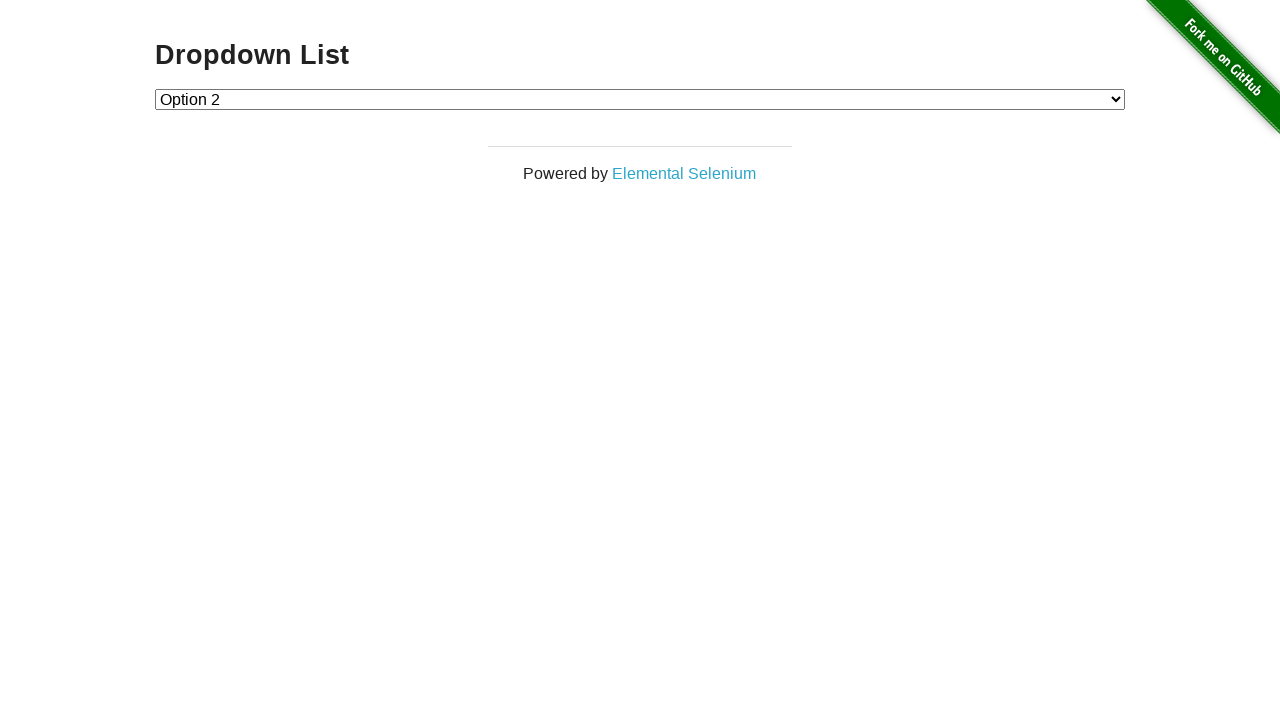

Navigated to hovers page
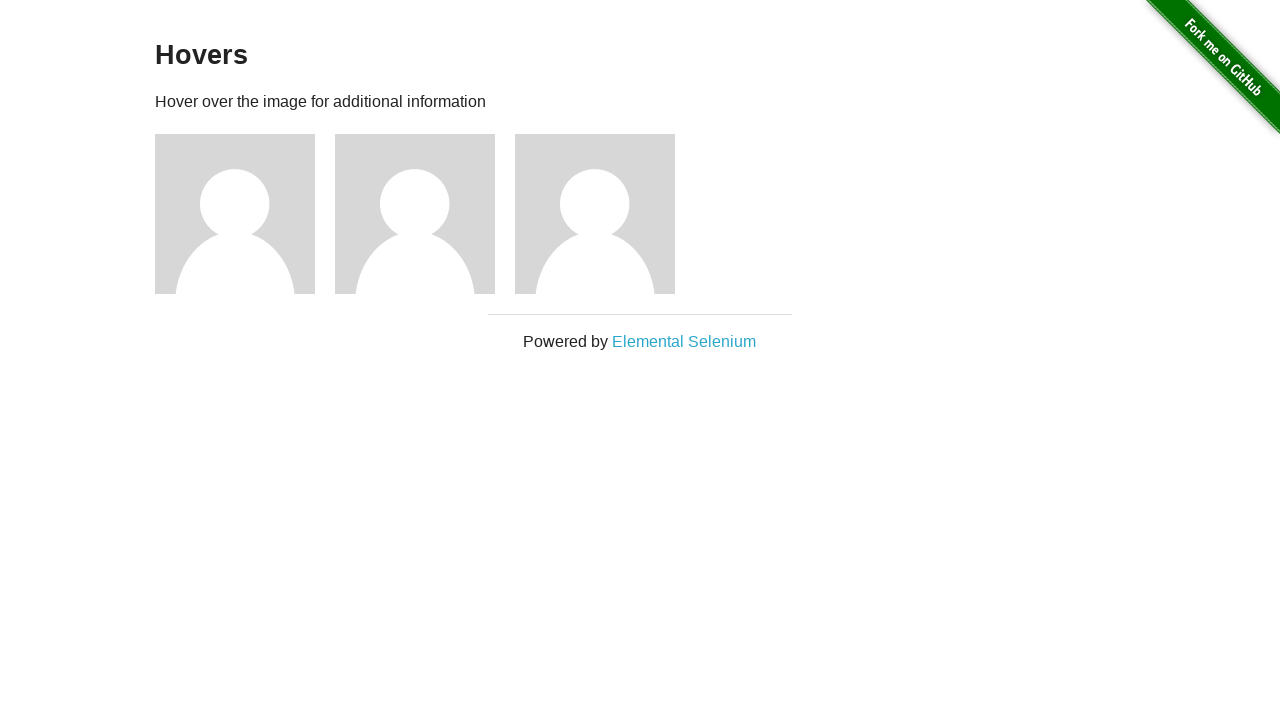

Hovered over first image to reveal caption at (245, 214) on div.figure >> nth=0
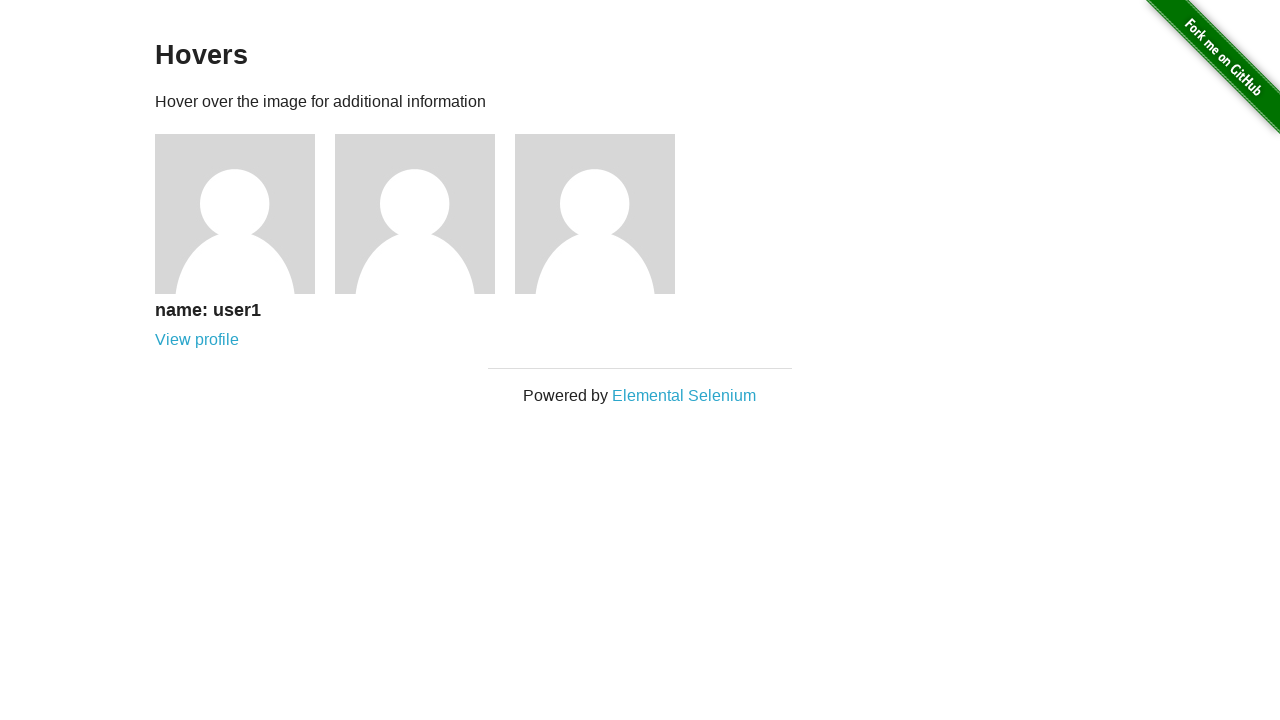

Hovered over second image to reveal caption at (425, 214) on div.figure >> nth=1
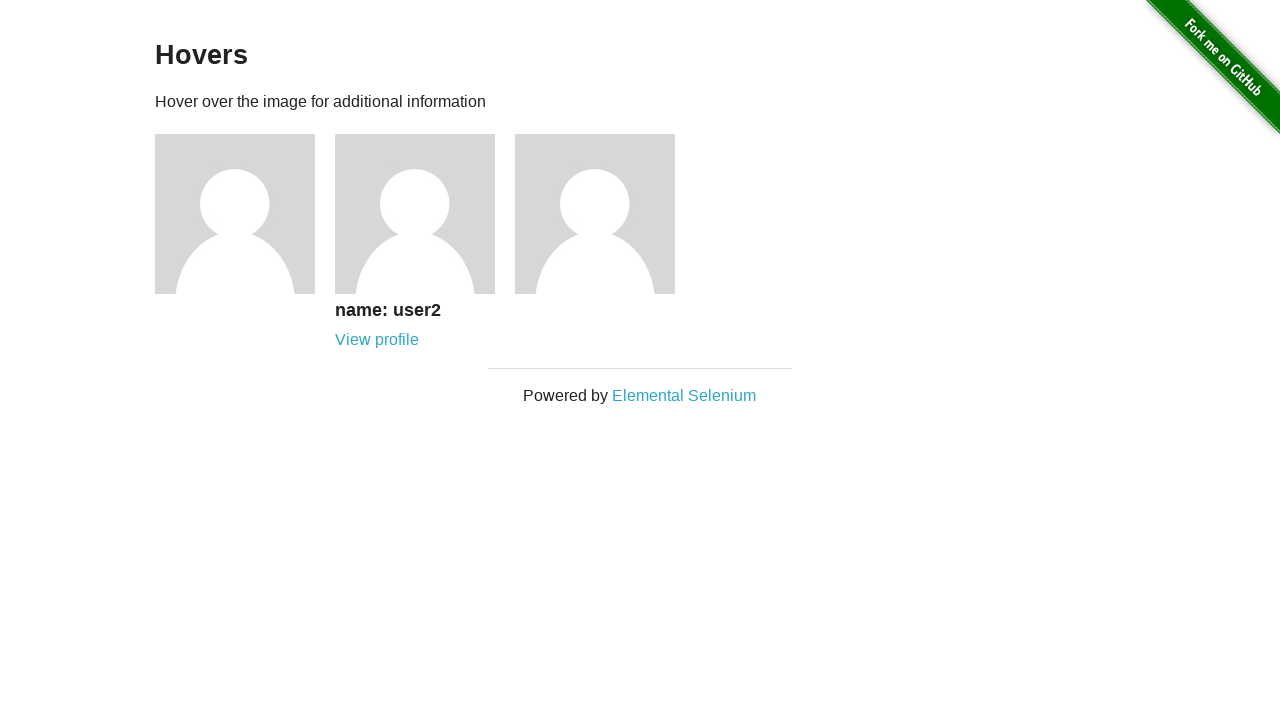

Hovered over third image to reveal caption at (605, 214) on div.figure >> nth=2
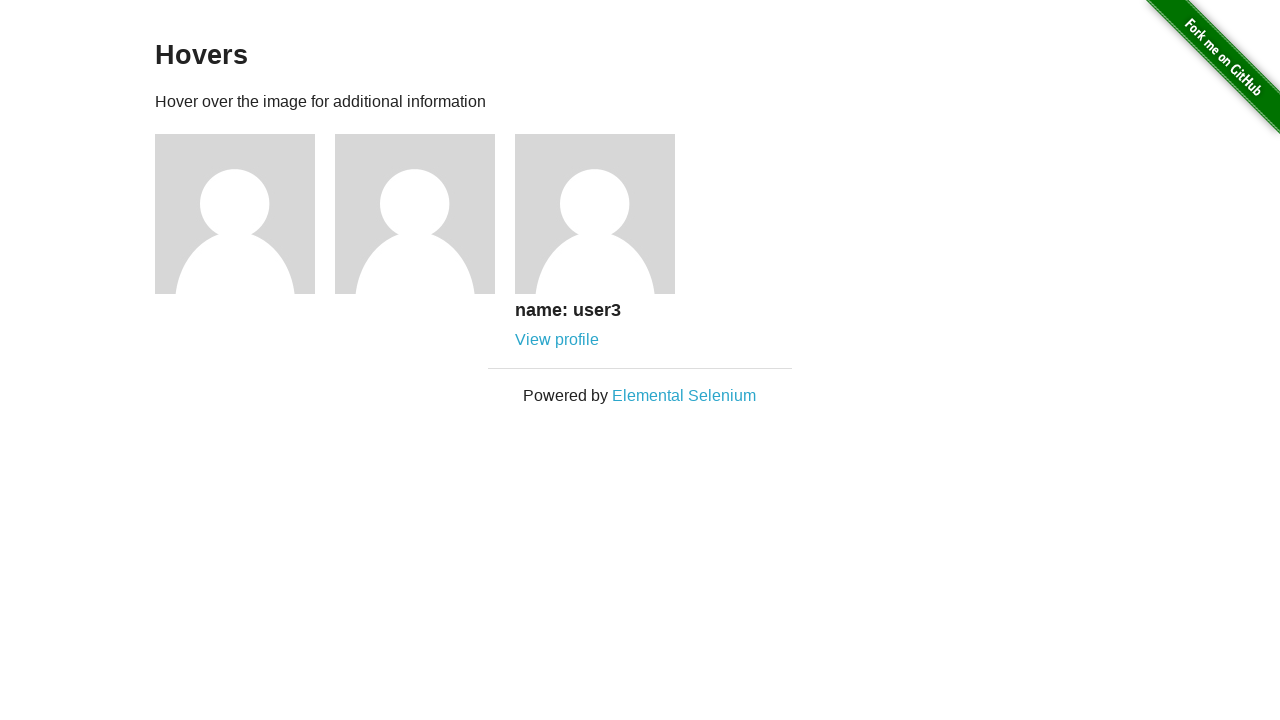

Clicked link in third image caption at (557, 340) on div.figure >> nth=2 >> .figcaption >> internal:role=link
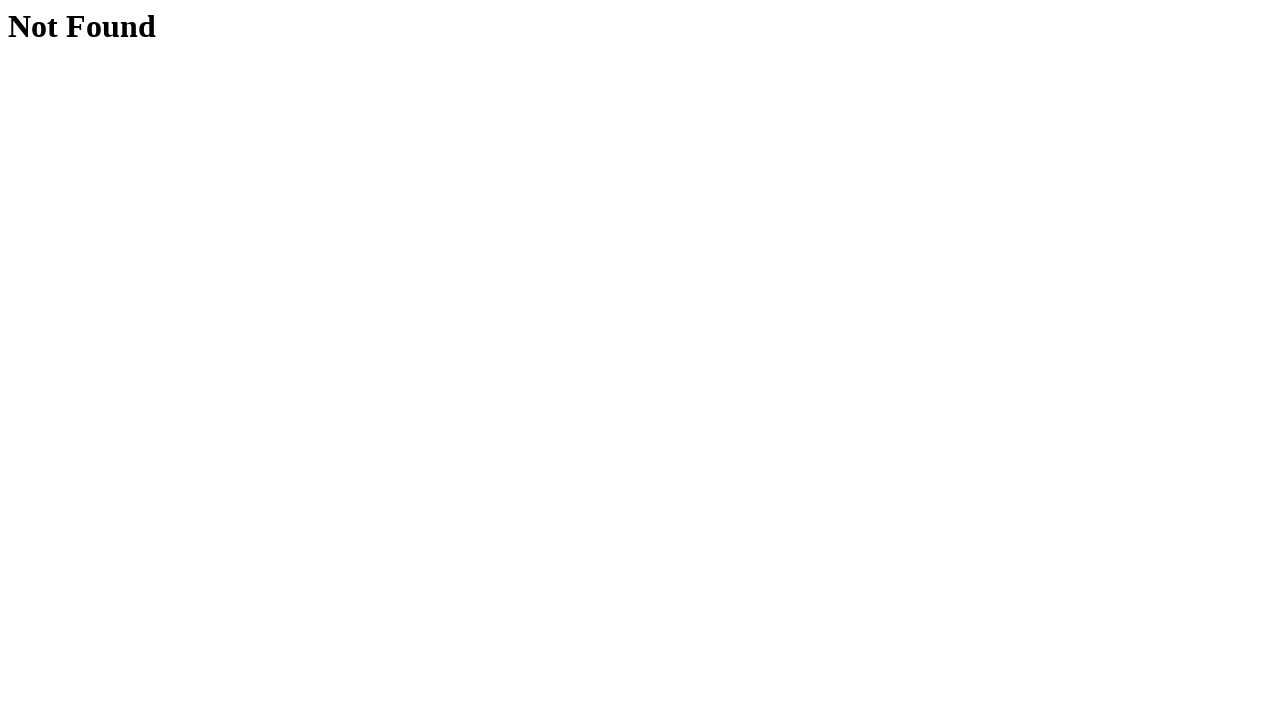

Navigation to user 3 page completed
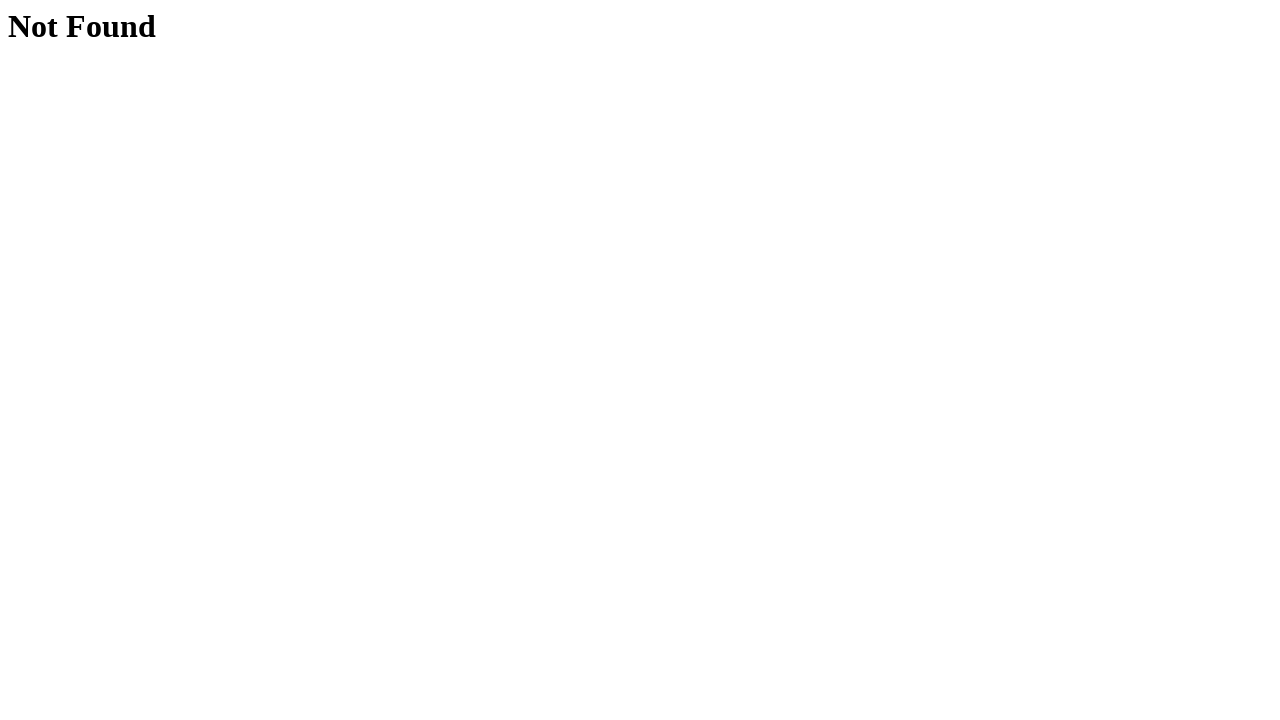

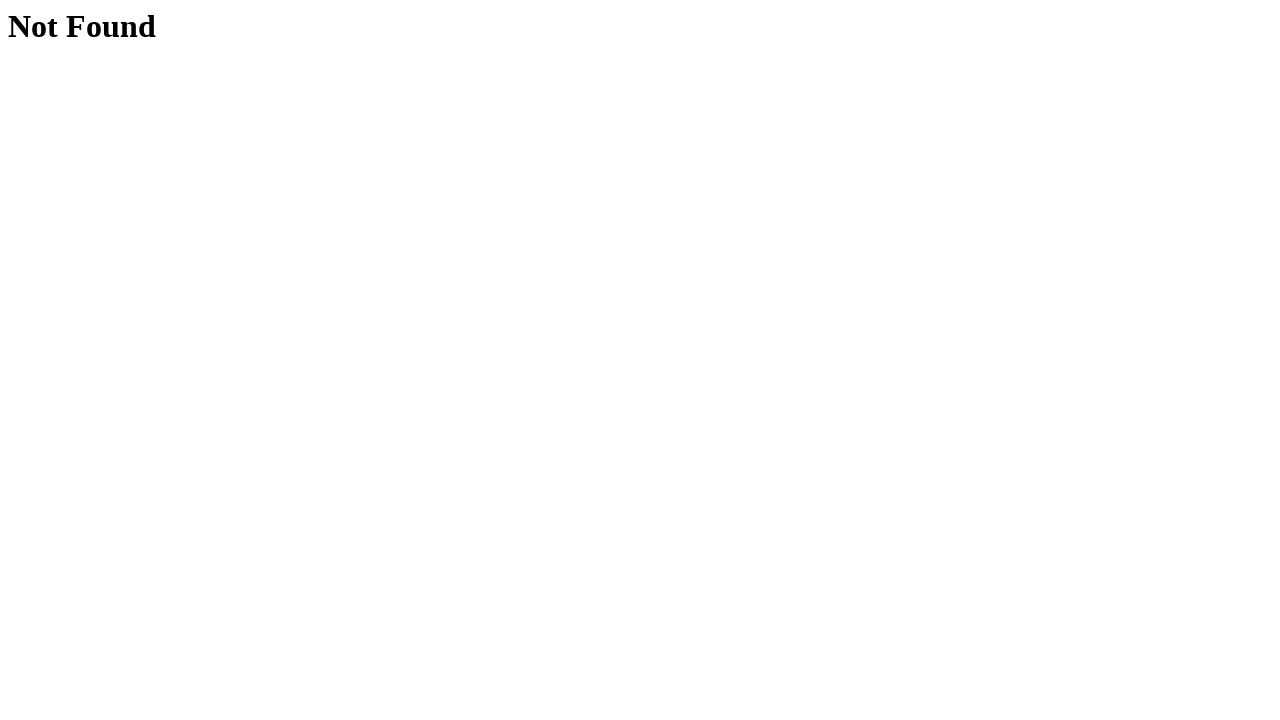